Tests different types of JavaScript alerts including simple alert, confirm dialog, and prompt dialog by interacting with each type and handling them appropriately

Starting URL: http://demo.automationtesting.in/Alerts.html

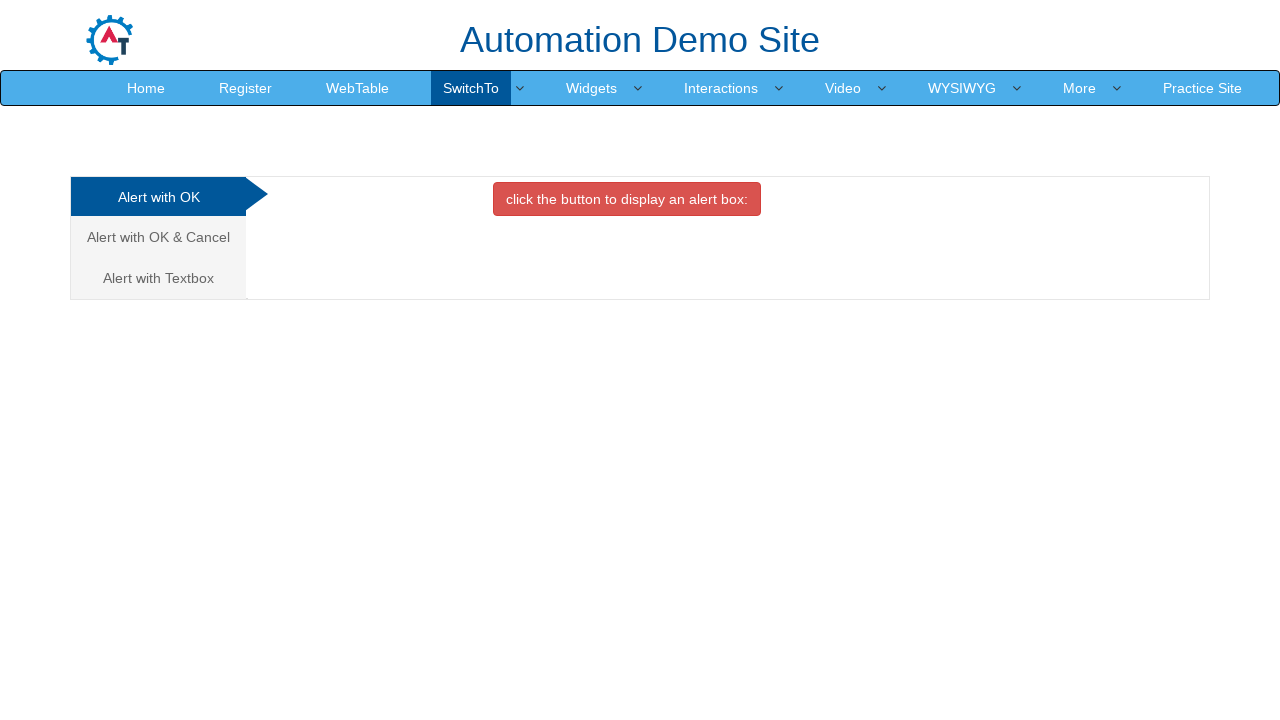

Clicked OKTab to trigger simple alert at (627, 199) on #OKTab
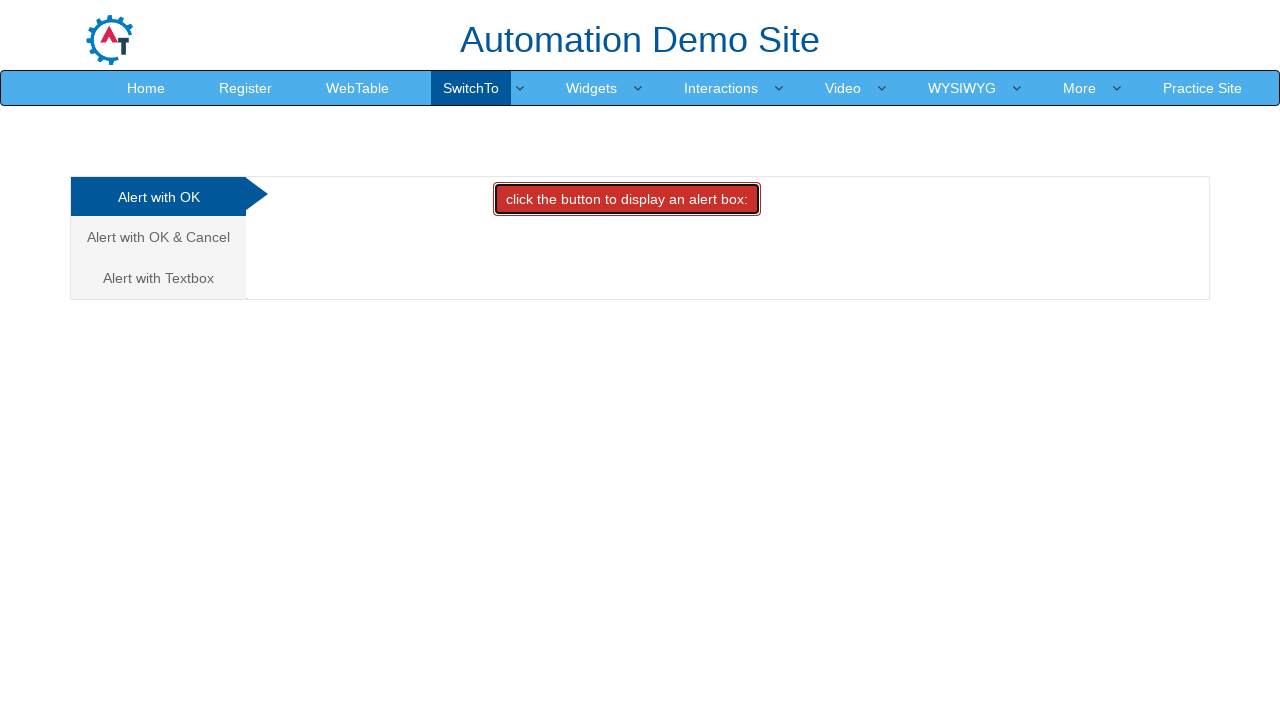

Set up dialog handler to accept simple alert
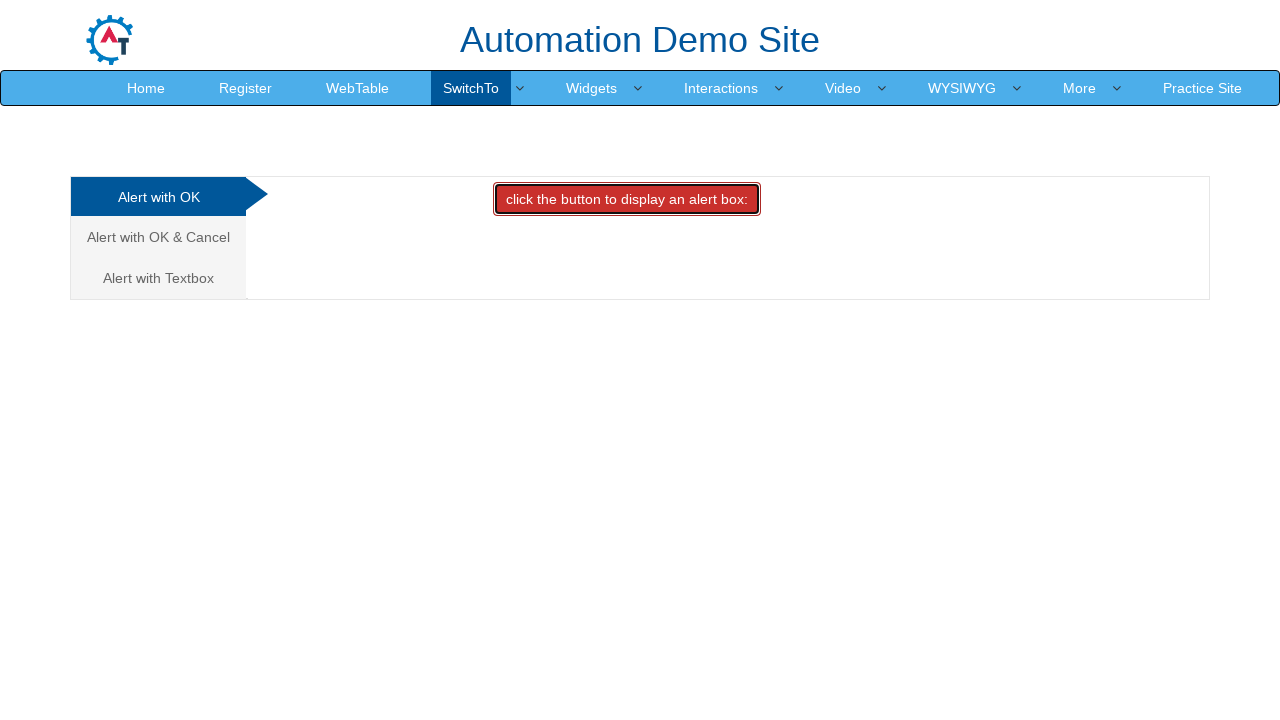

Clicked link to open confirm dialog (Alert with OK & Cancel) at (158, 237) on xpath=//a[contains(text(),'Alert with OK & Cancel ')]
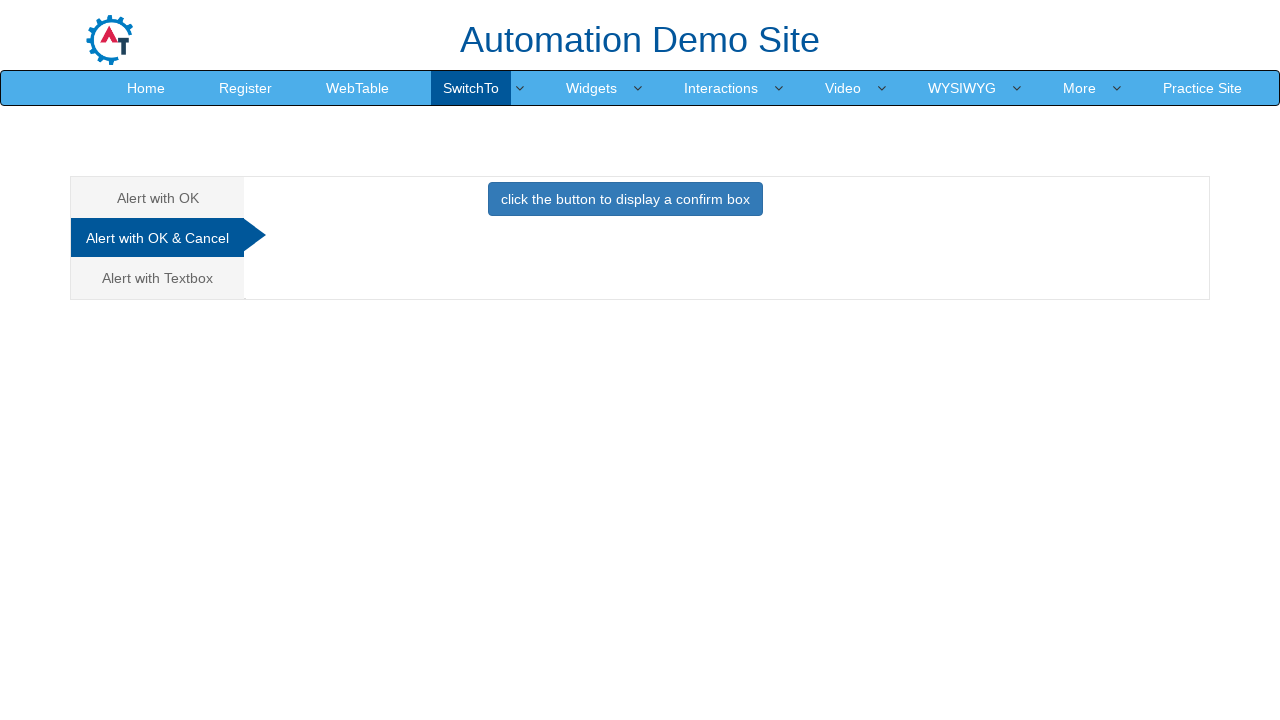

Clicked CancelTab to trigger confirm dialog at (625, 204) on #CancelTab
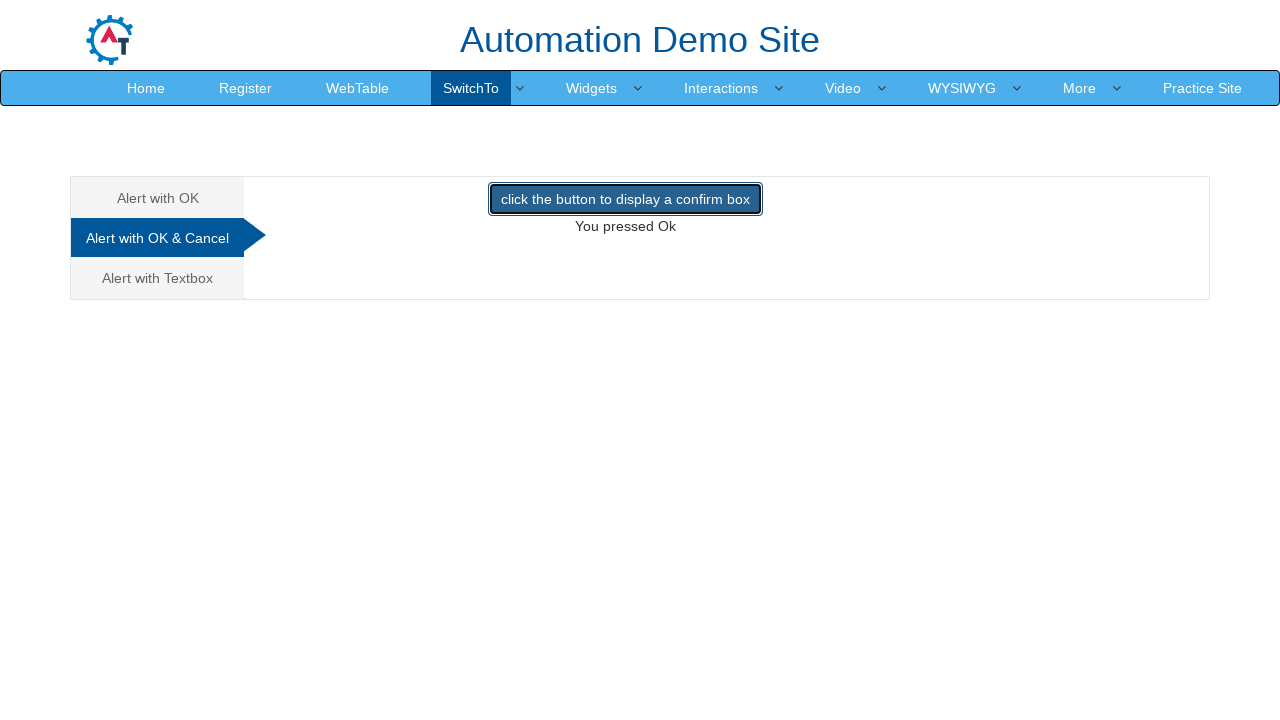

Set up dialog handler to dismiss/cancel confirm dialog
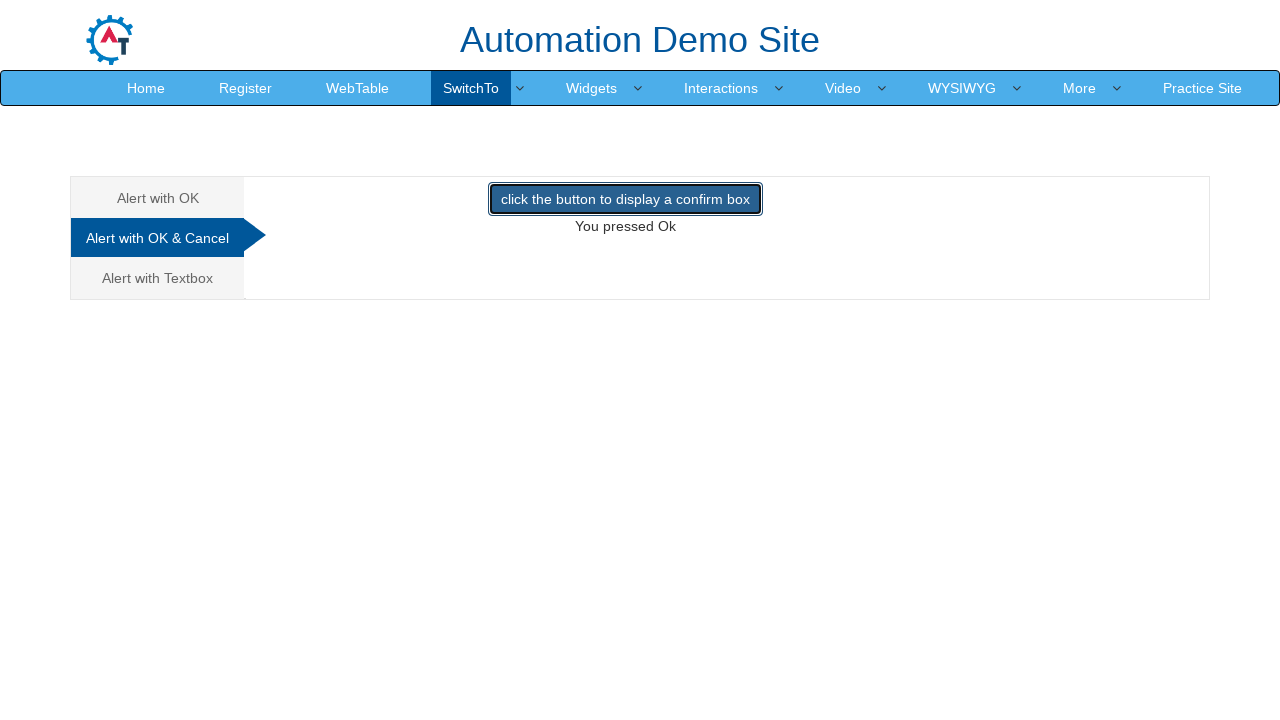

Clicked link to open prompt dialog (Alert with Textbox) at (158, 278) on xpath=//a[contains(text(),'Alert with Textbox ')]
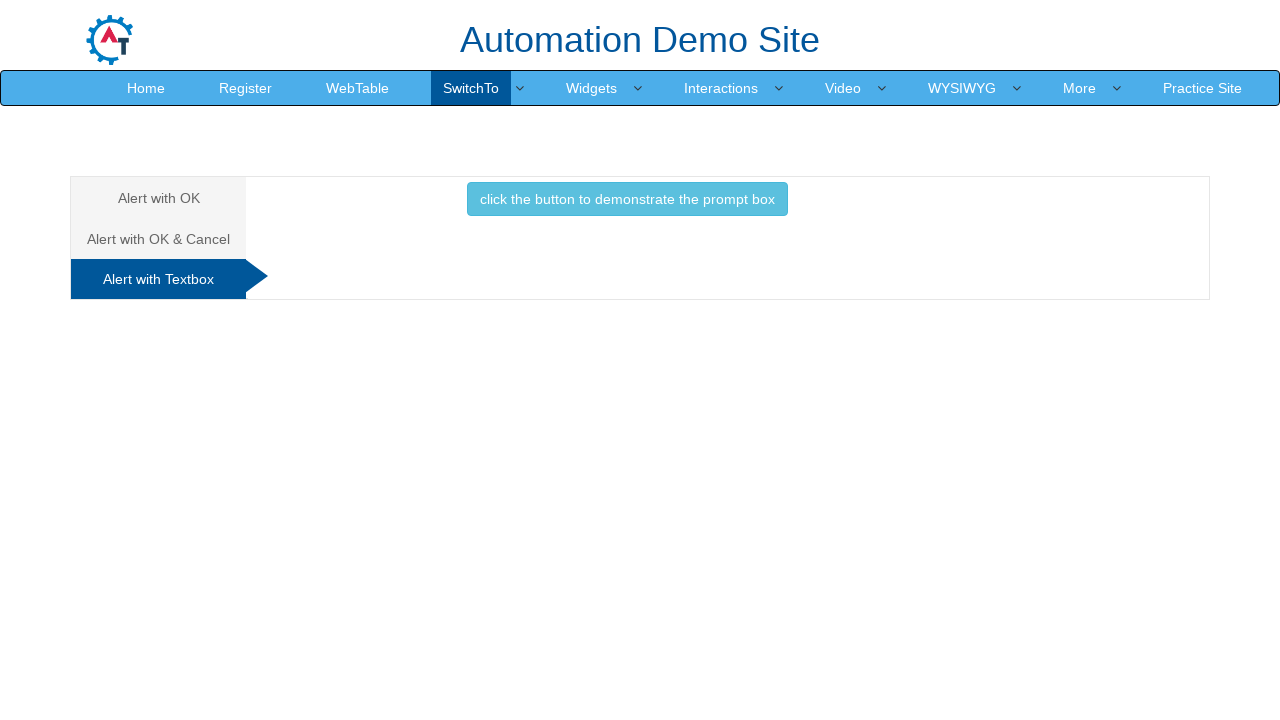

Clicked Textbox to trigger prompt dialog at (627, 204) on #Textbox
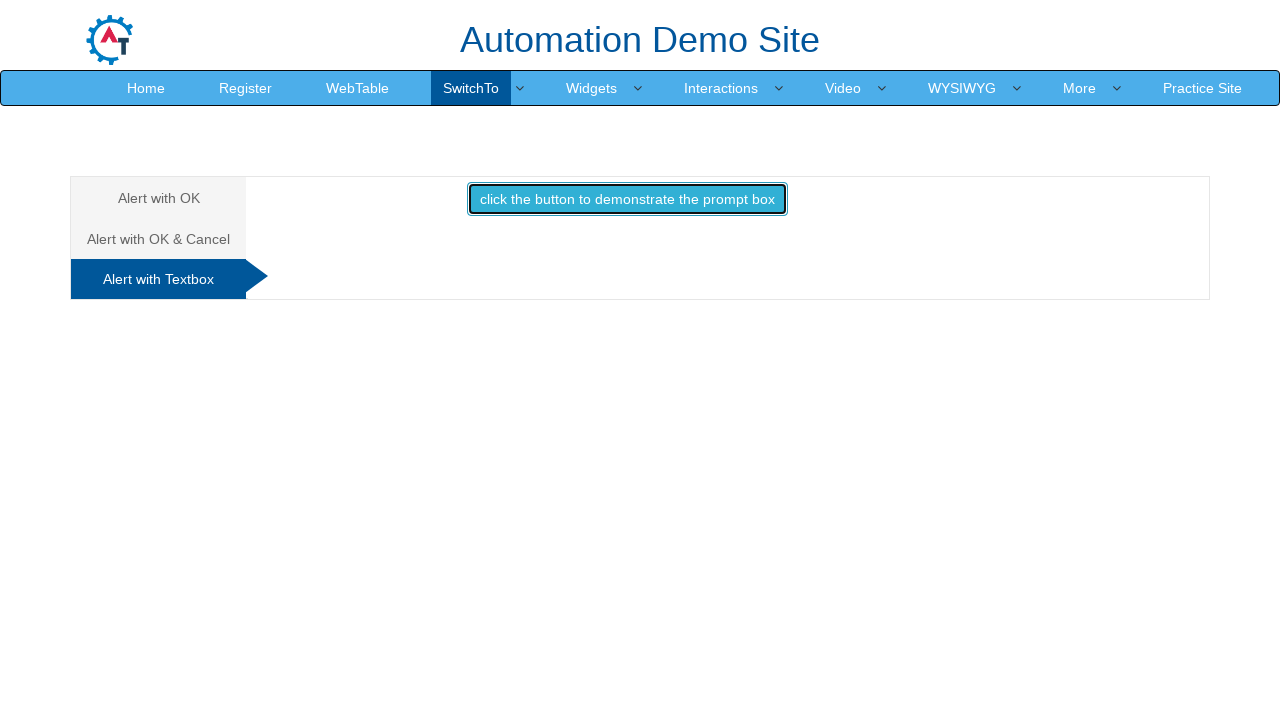

Set up dialog handler to accept prompt dialog with text 'raju chavvakula'
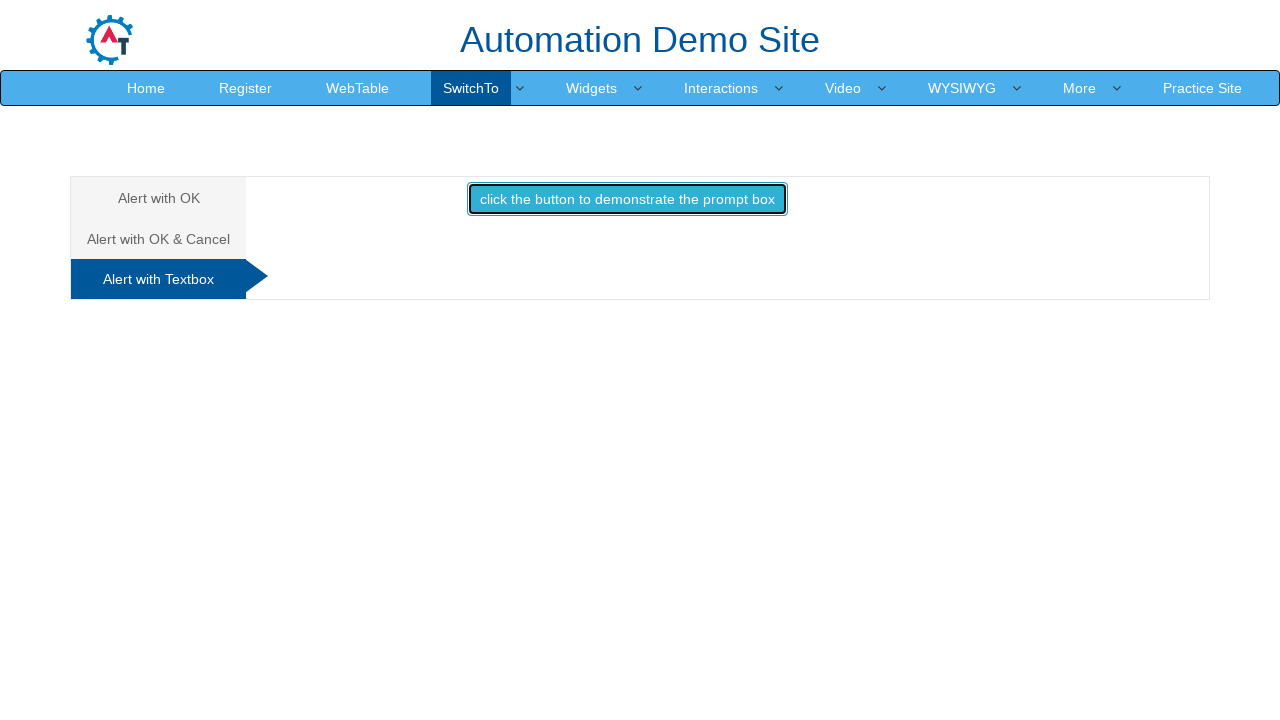

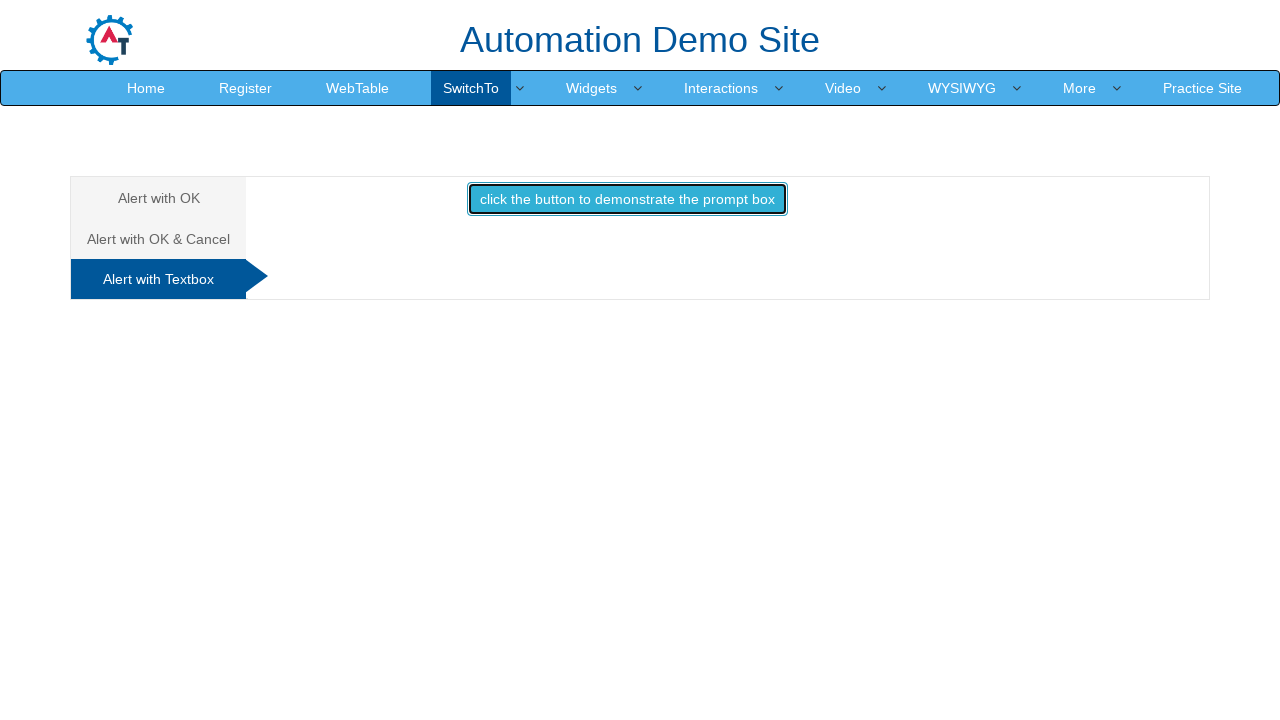